Tests XPath traversal techniques by locating and interacting with elements using parent-child and sibling relationships on an automation practice page

Starting URL: https://rahulshettyacademy.com/AutomationPractice/

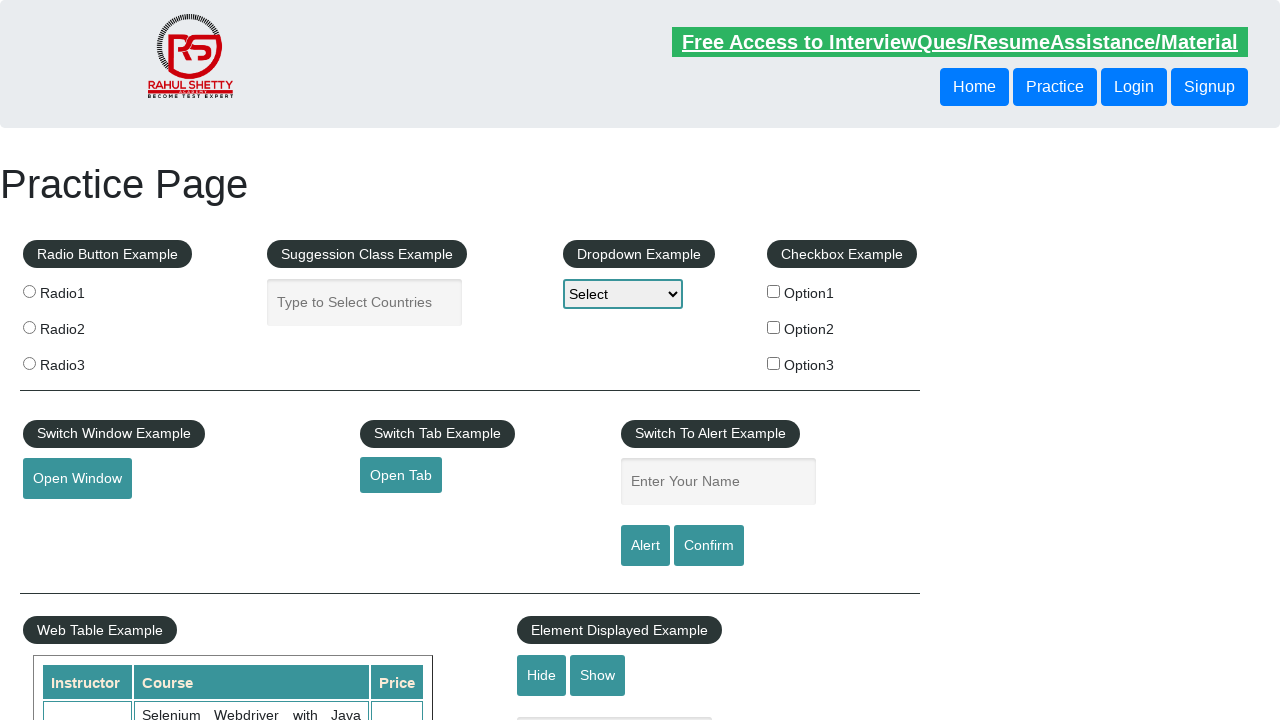

Navigated to automation practice page
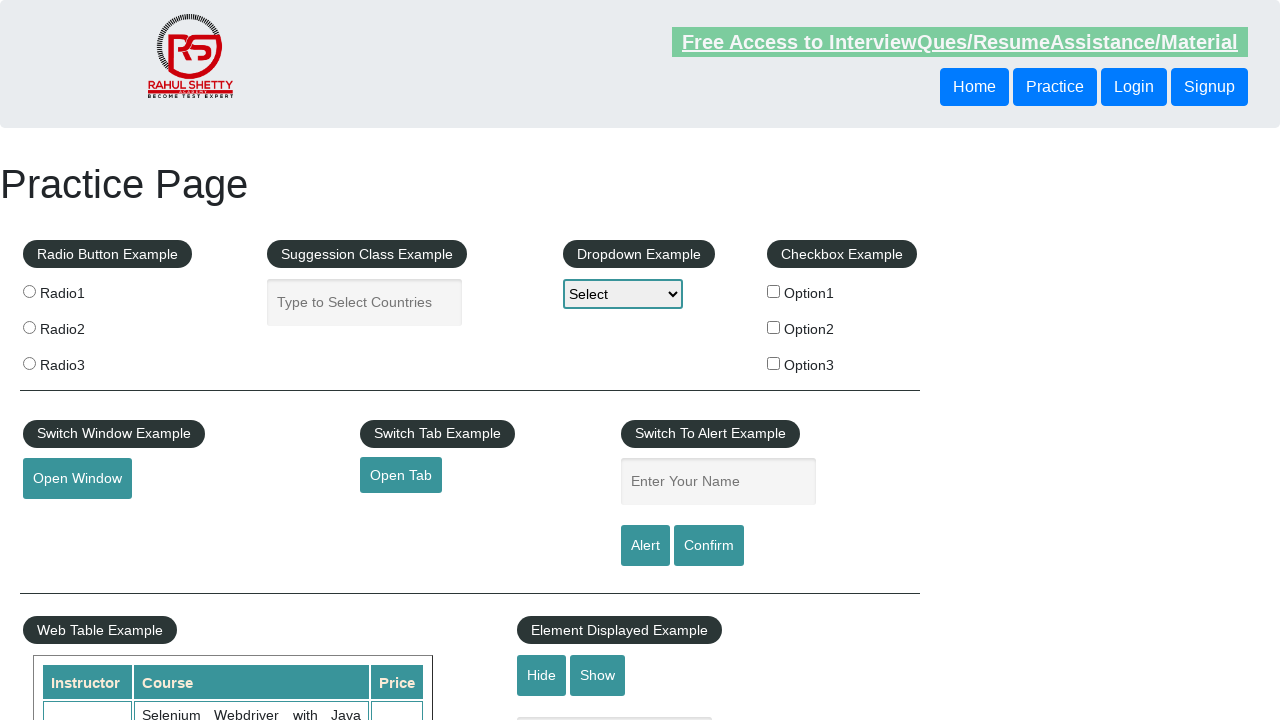

Located and retrieved text from button using sibling XPath traversal
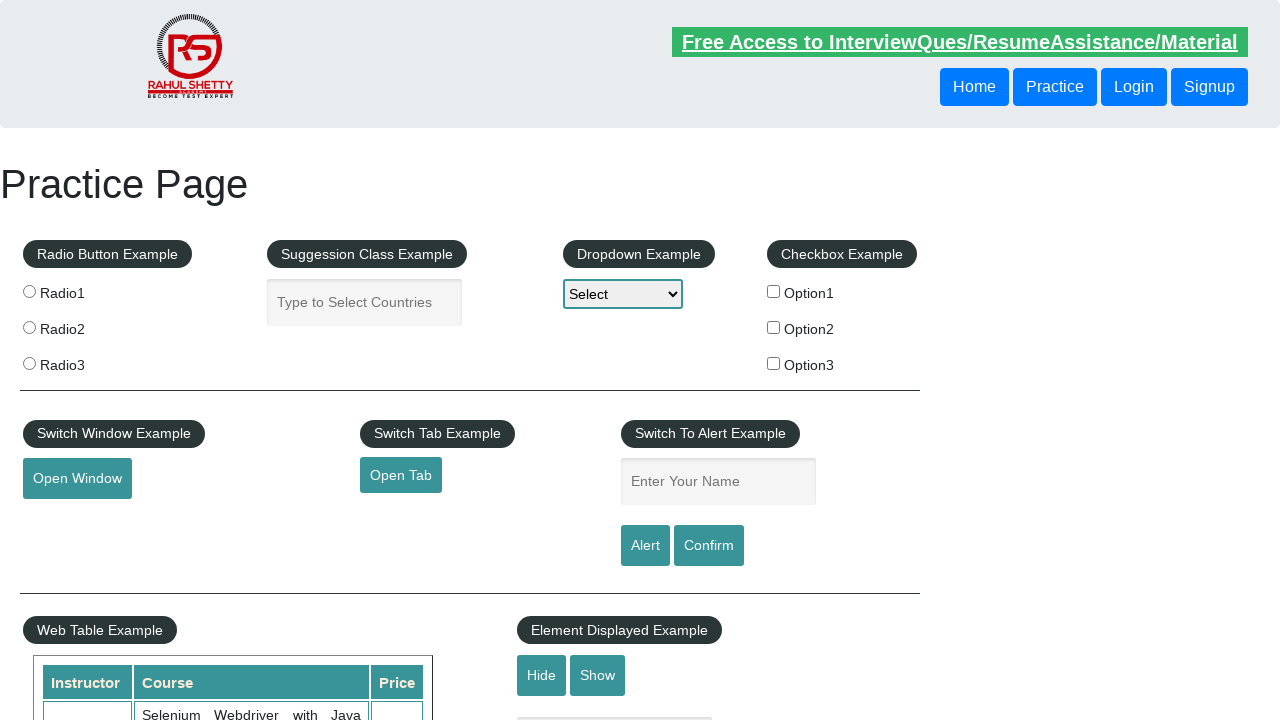

Located and retrieved text from button using parent-child XPath traversal
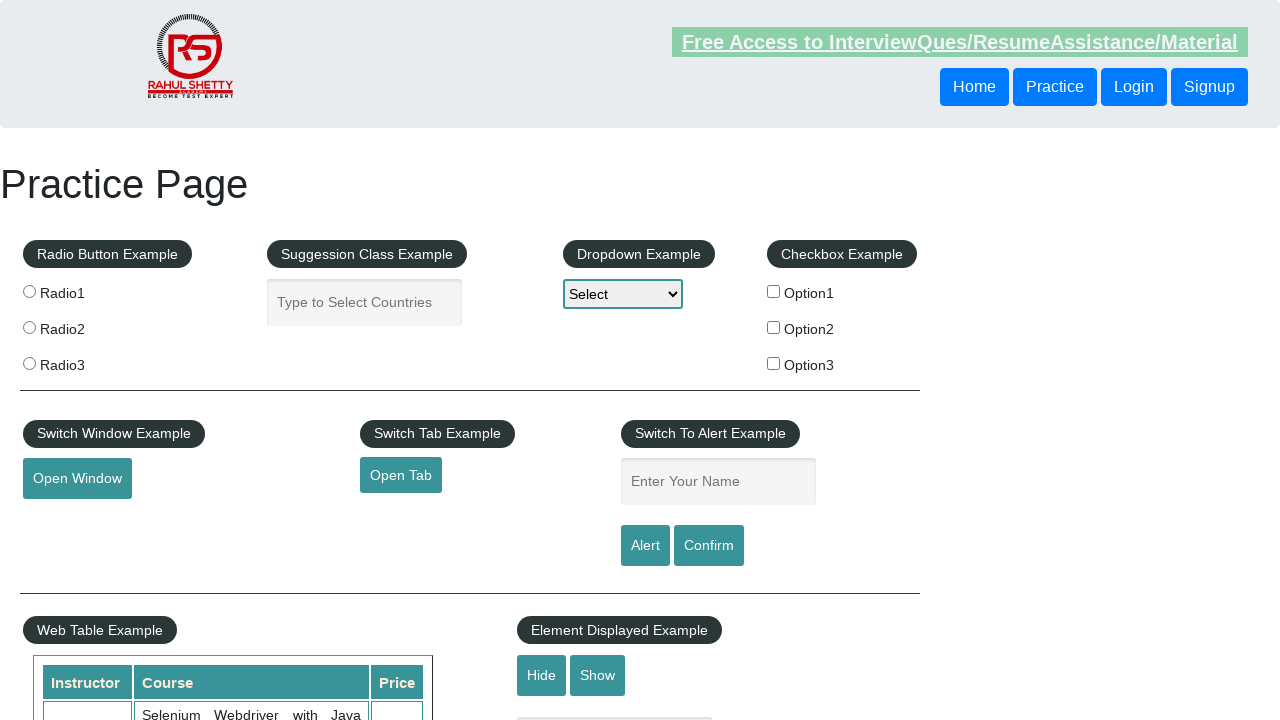

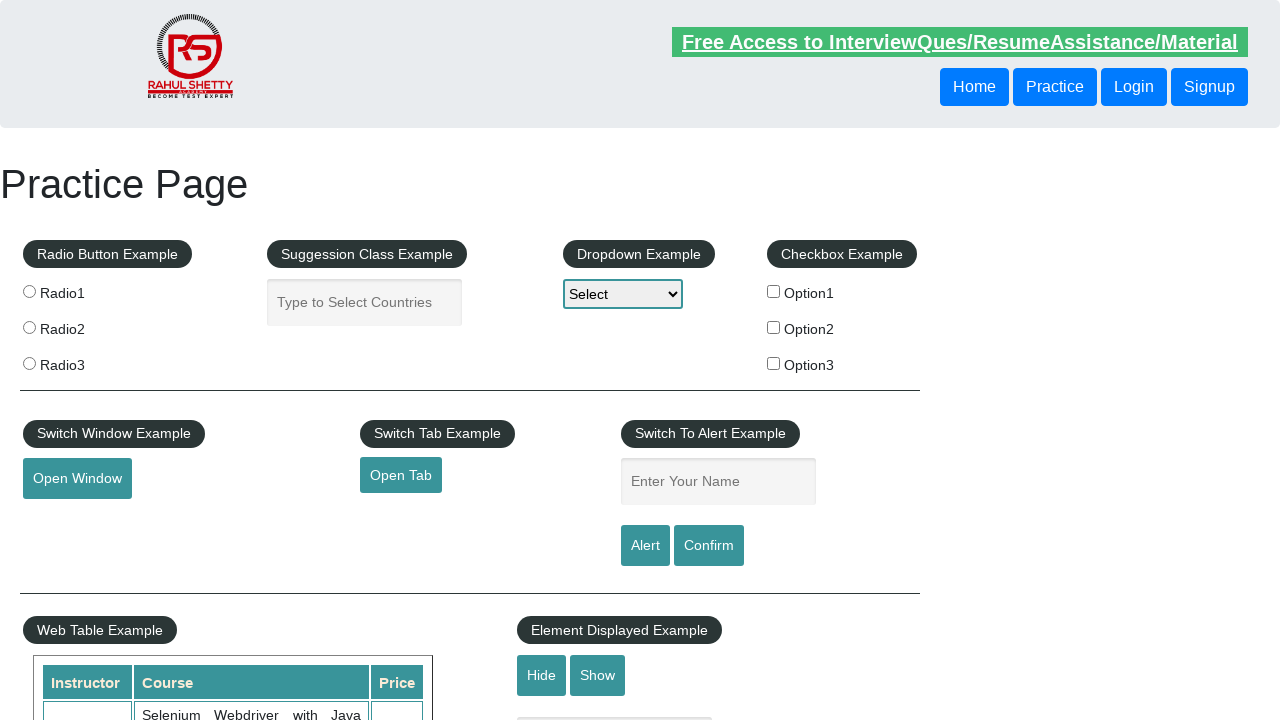